Clicks on the Signup/Login button

Starting URL: http://automationexercise.com

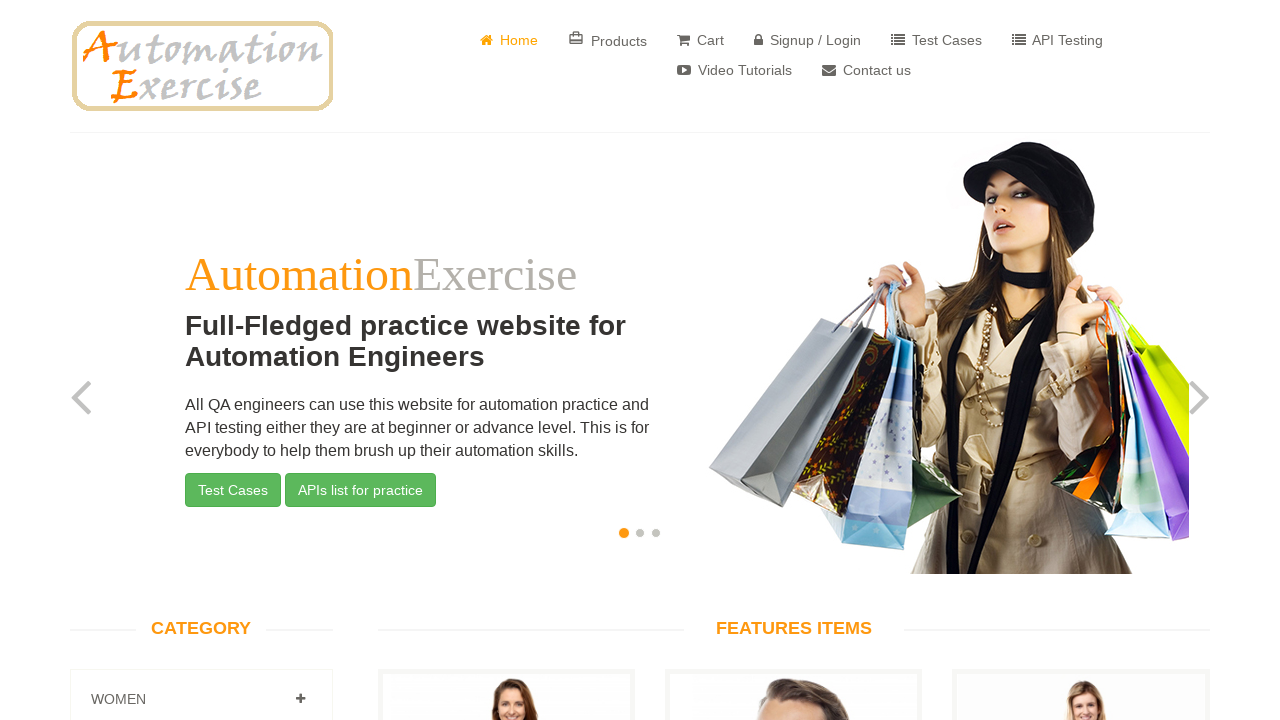

Clicked on the Signup/Login button at (808, 40) on xpath=//i[@class='fa fa-lock']/..
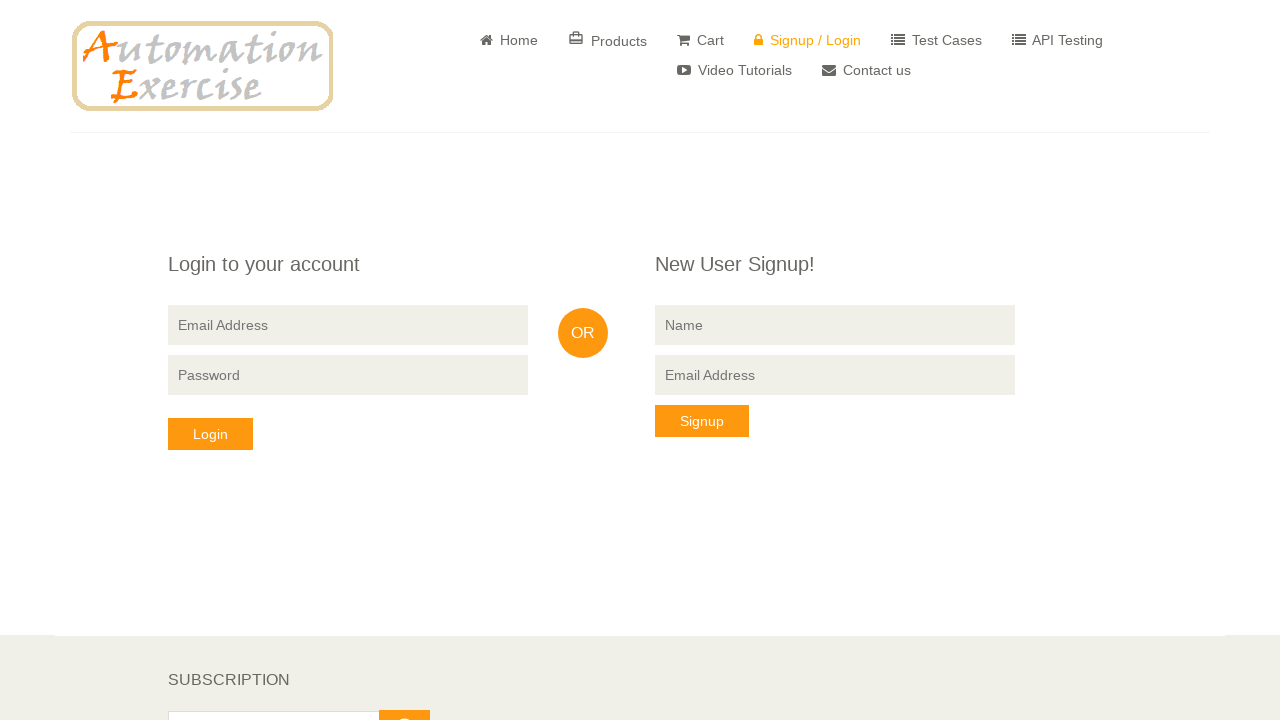

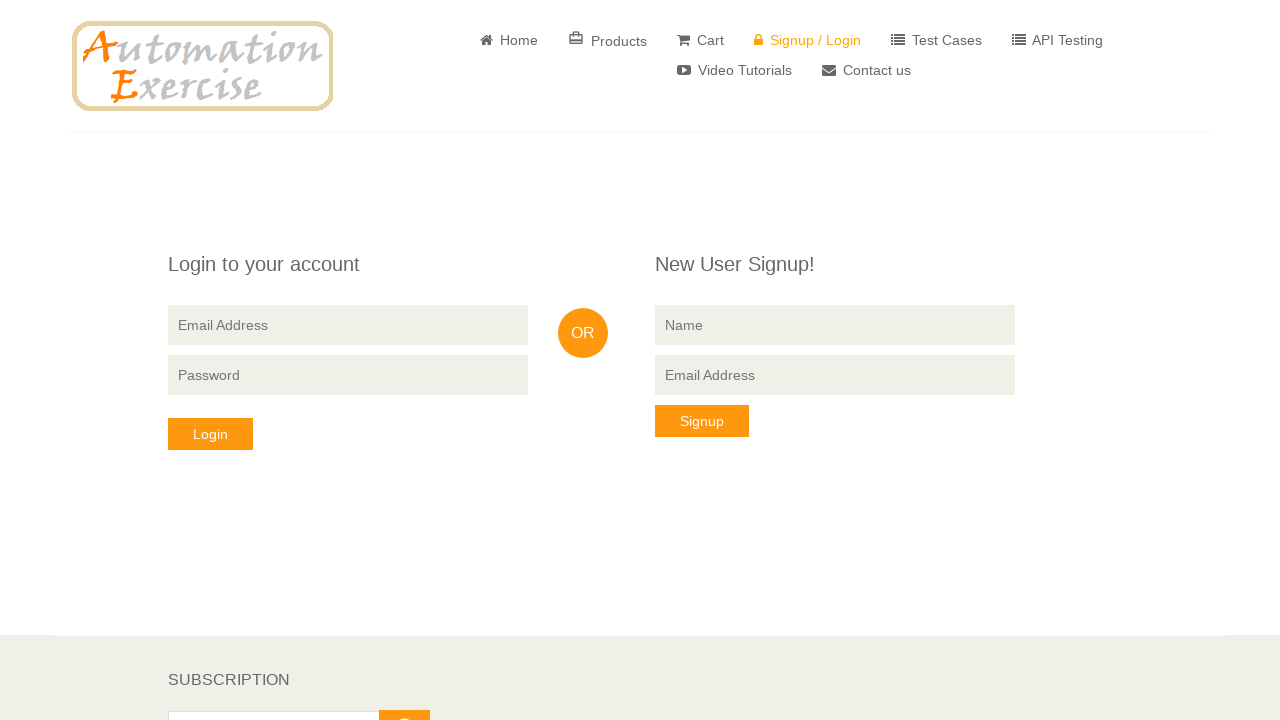